Tests that the e-commerce playground page loads correctly with Galaxy Note 10 viewport dimensions (412x869)

Starting URL: https://ecommerce-playground.lambdatest.io

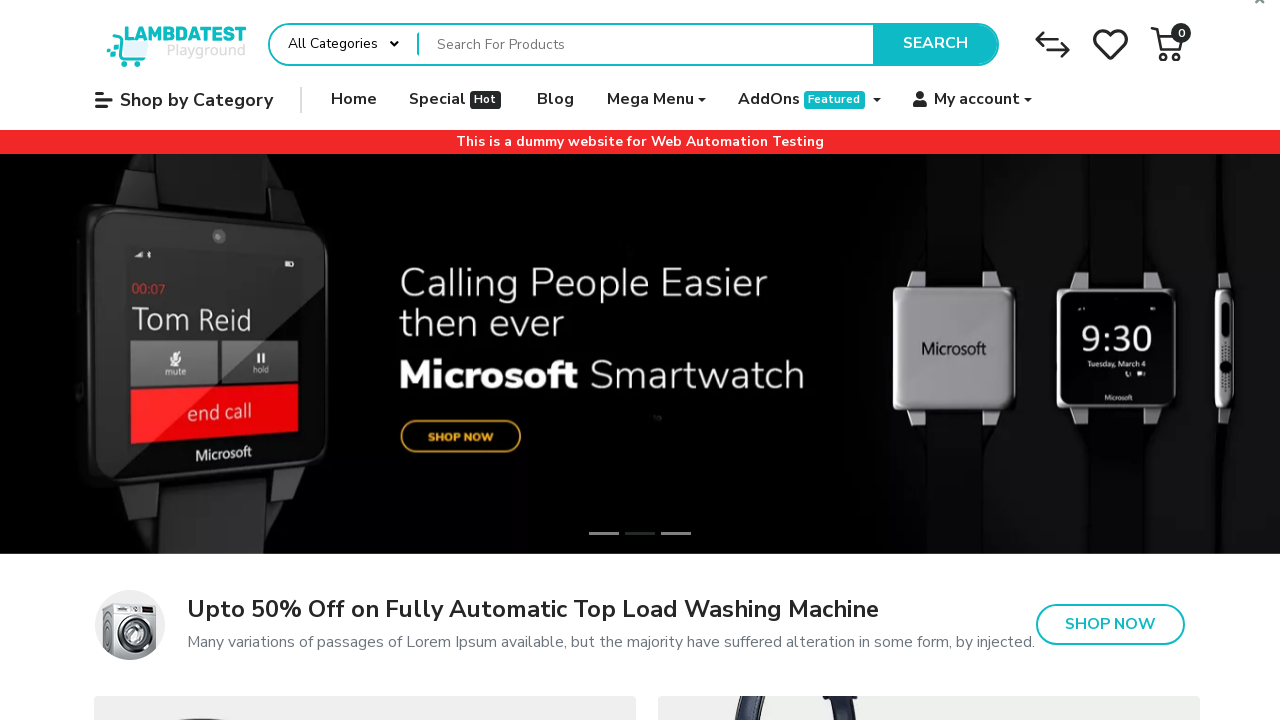

Set viewport to Galaxy Note 10 dimensions (412x869)
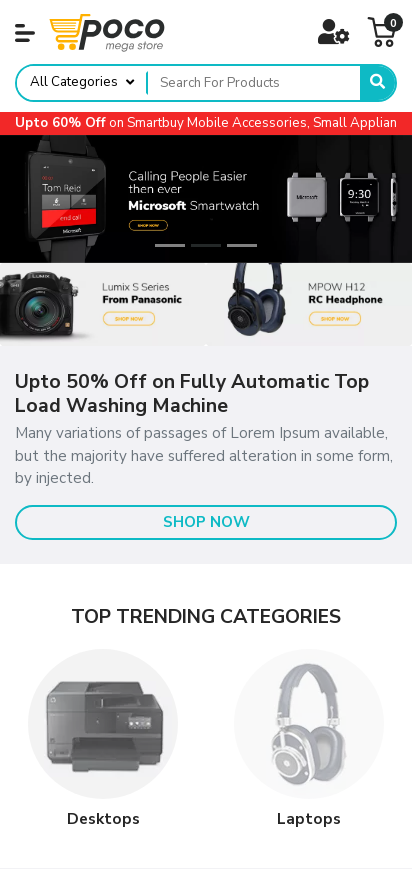

Verified page title contains 'Your Store'
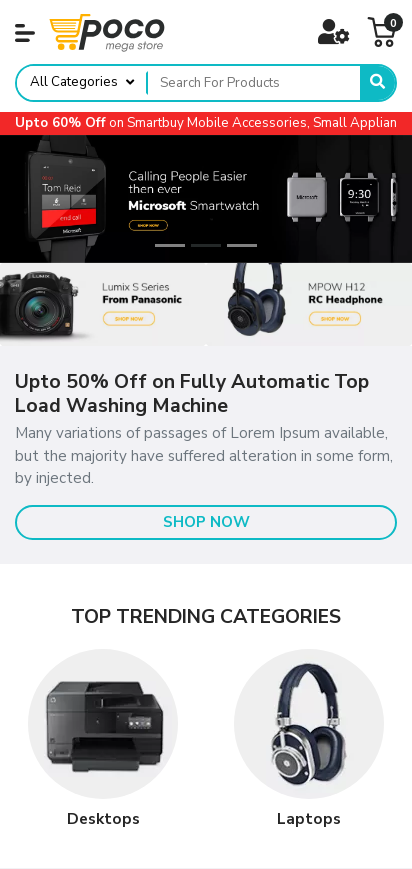

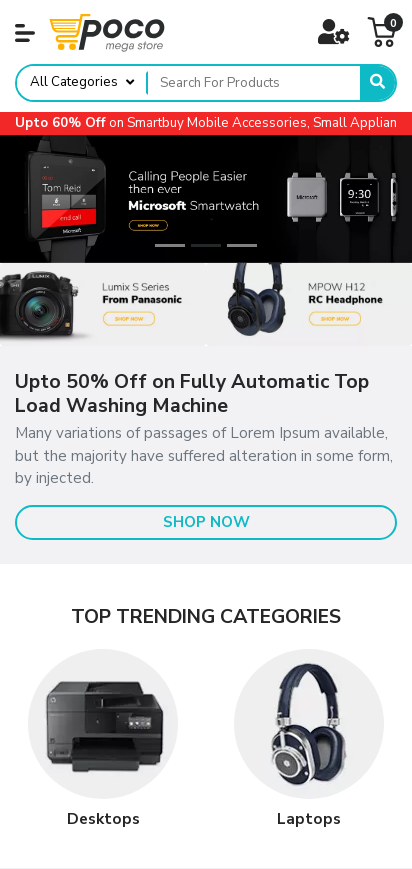